Extracts social media links from the login page footer by locating Facebook, Twitter, YouTube, and LinkedIn links

Starting URL: https://opensource-demo.orangehrmlive.com/web/index.php/auth/login

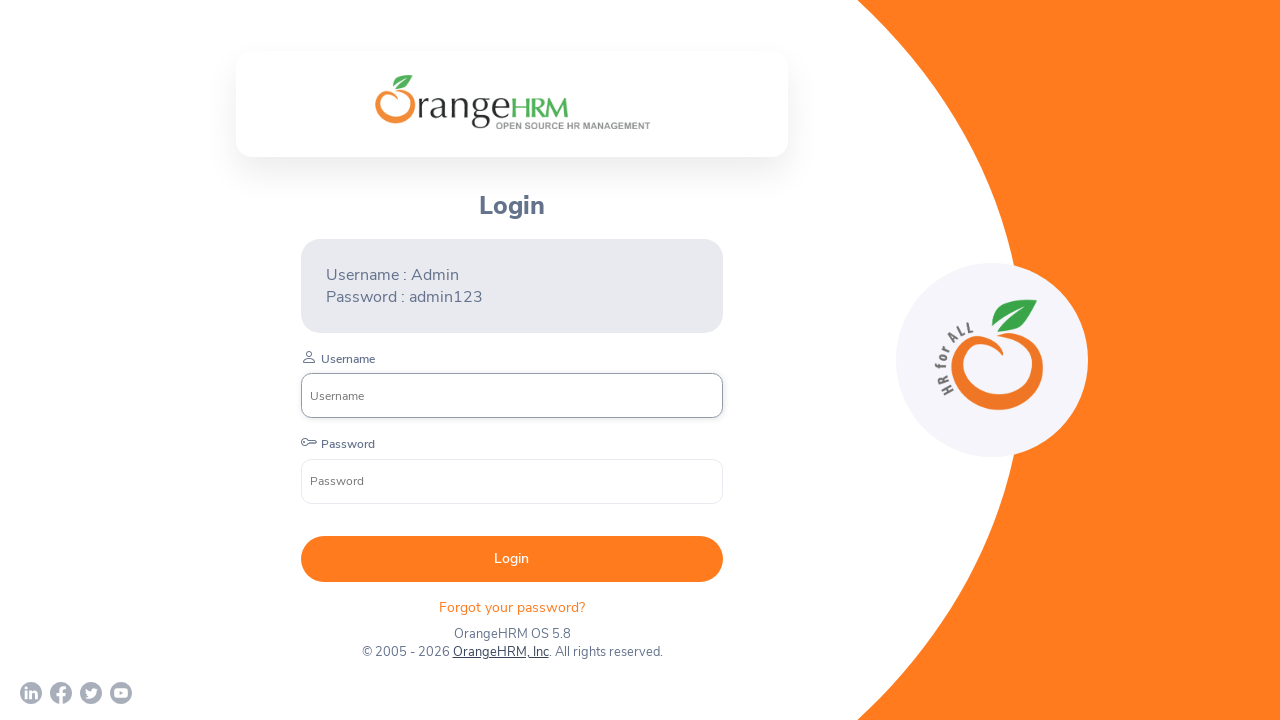

Waited for page to load with networkidle state
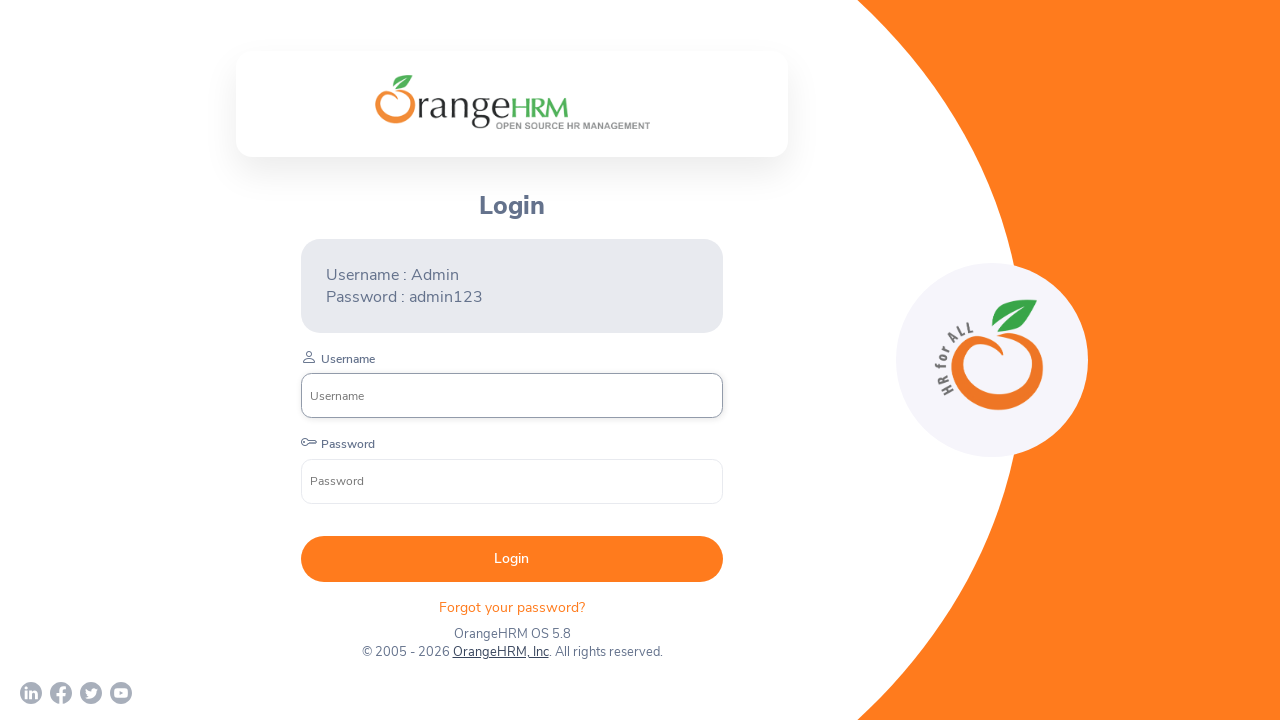

Located Facebook link element
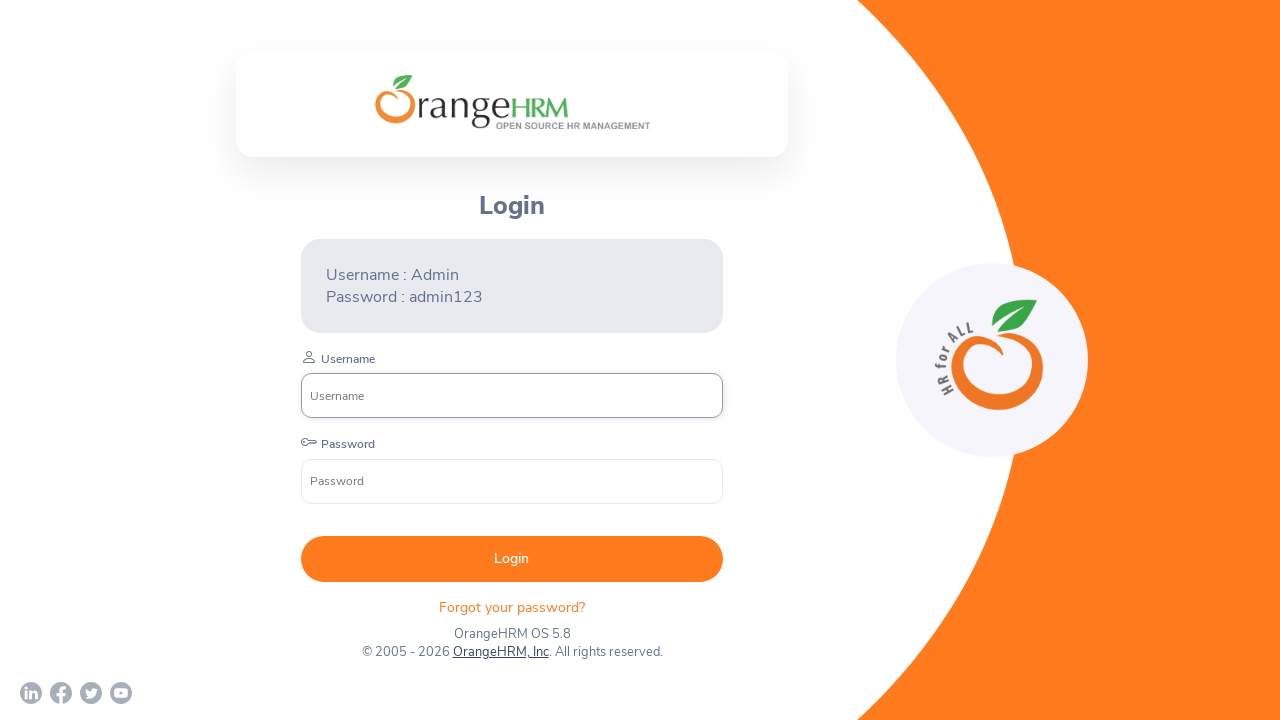

Extracted Facebook URL: https://www.facebook.com/OrangeHRM/
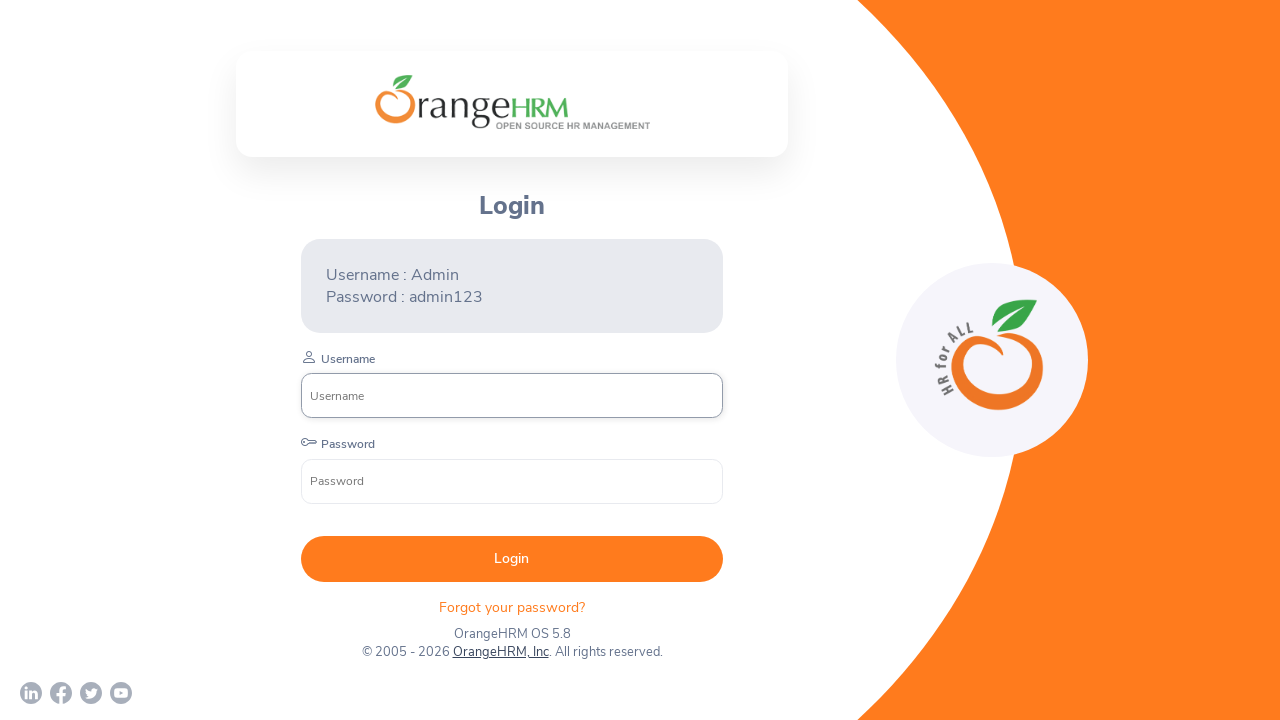

Located Twitter link element
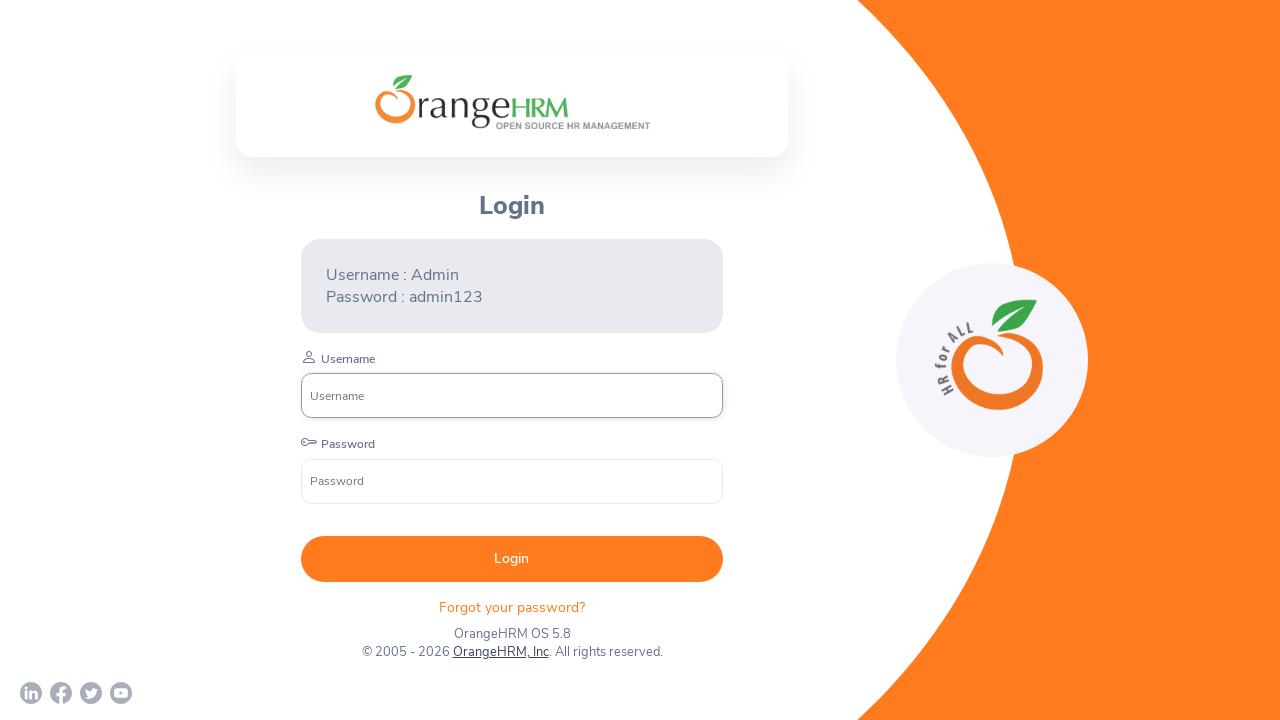

Extracted Twitter URL: https://twitter.com/orangehrm?lang=en
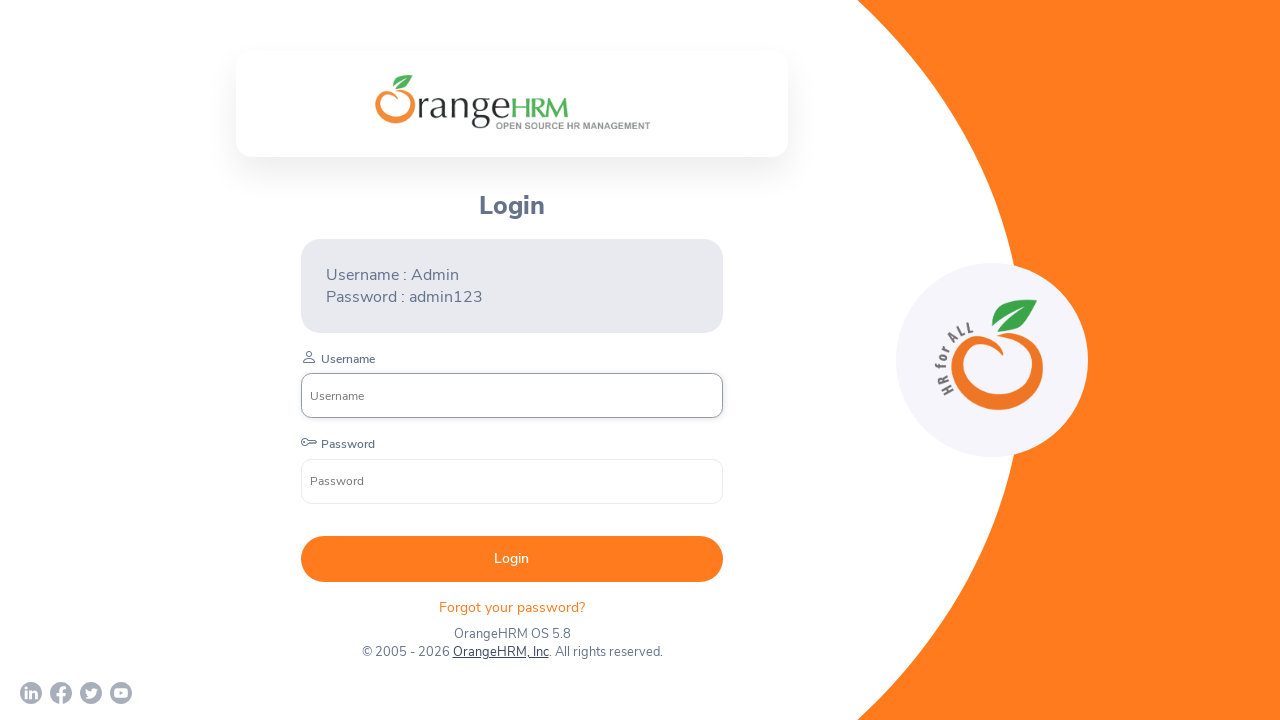

Located YouTube link element
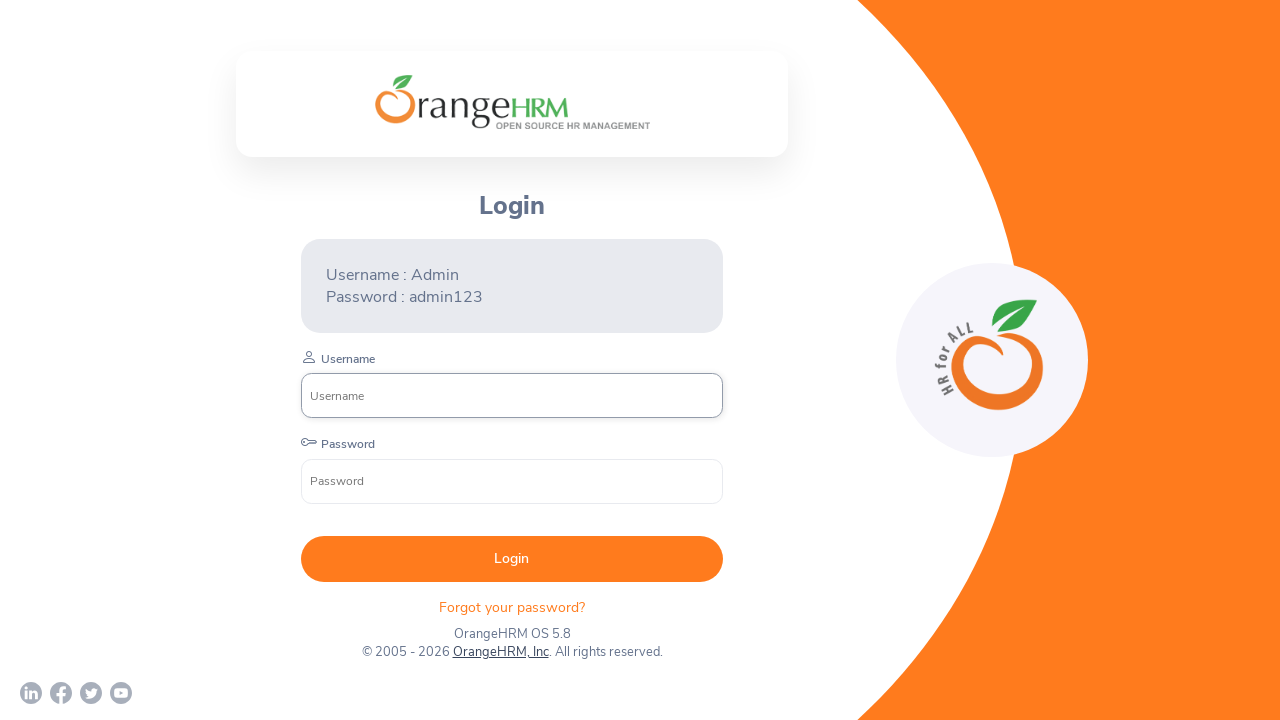

Extracted YouTube URL: https://www.youtube.com/c/OrangeHRMInc
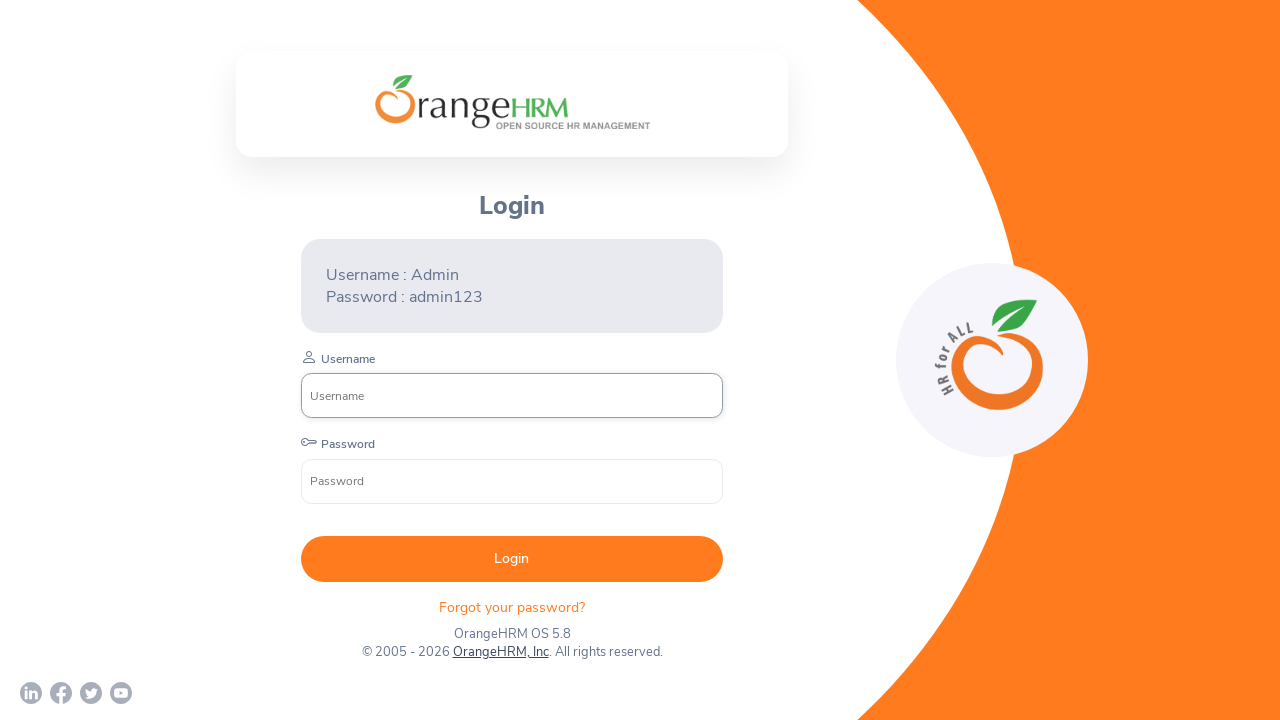

Located LinkedIn link element
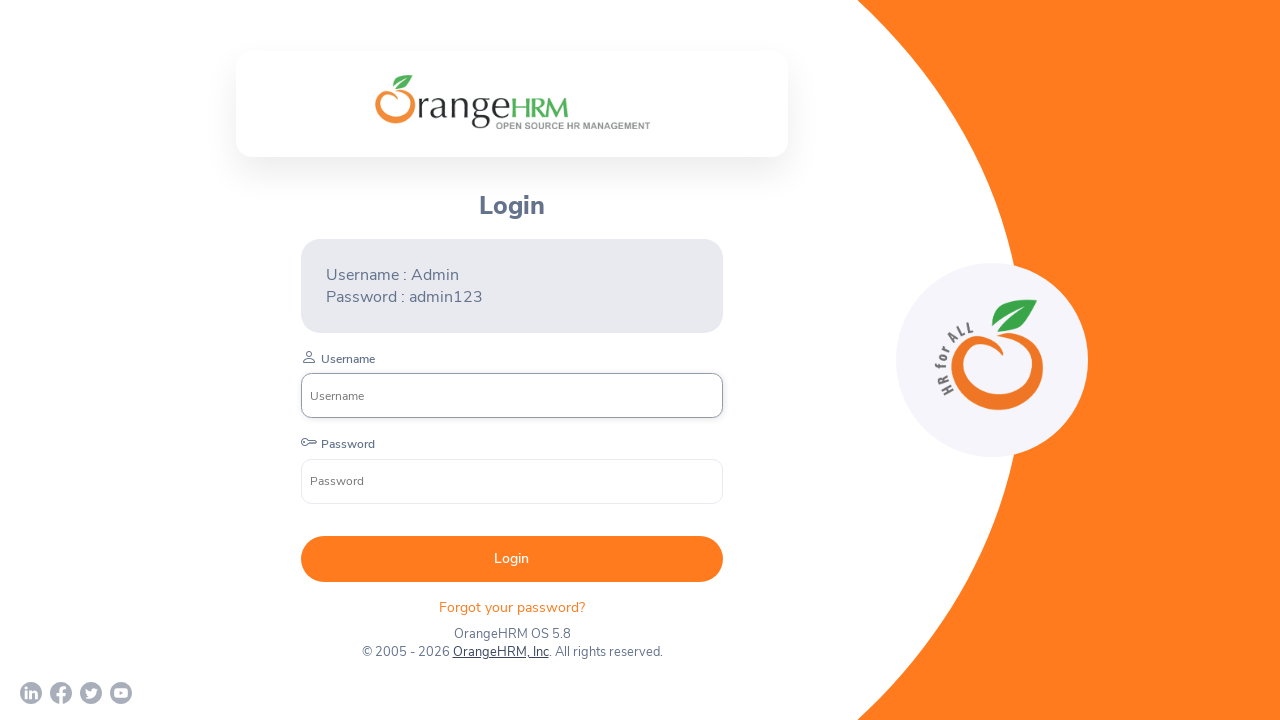

Extracted LinkedIn URL: https://www.linkedin.com/company/orangehrm/mycompany/
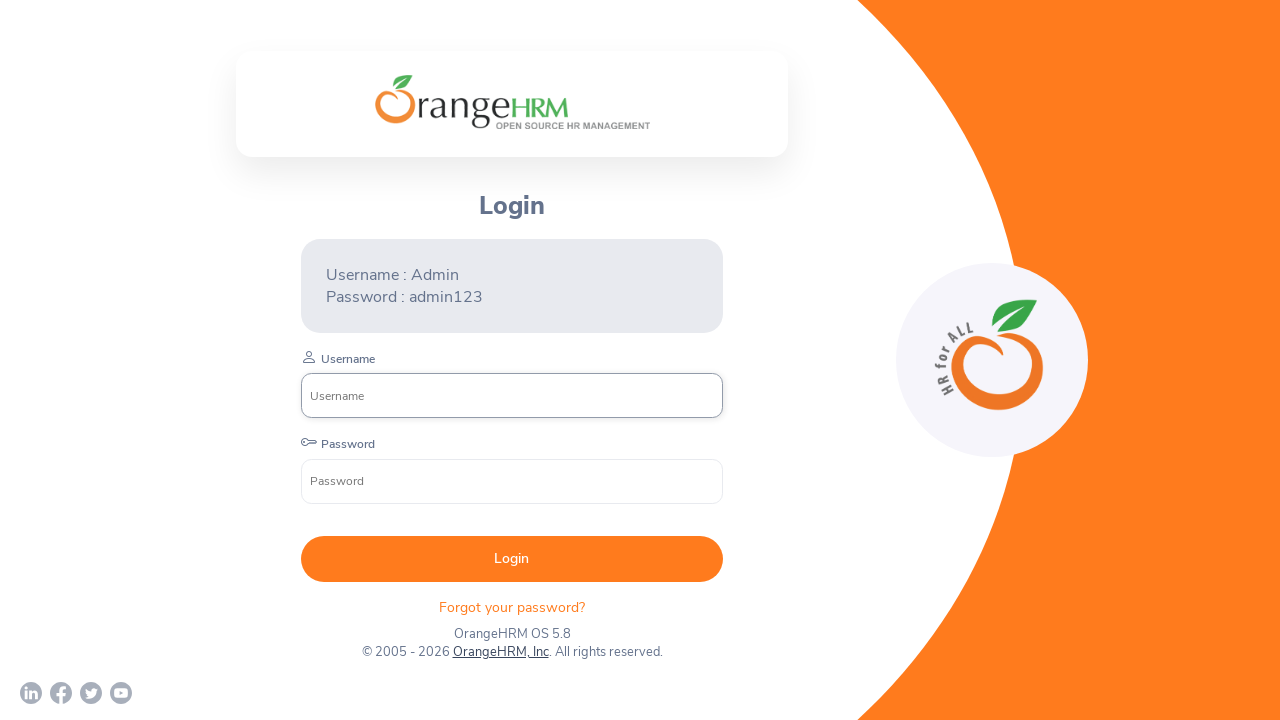

Verified Facebook link is present
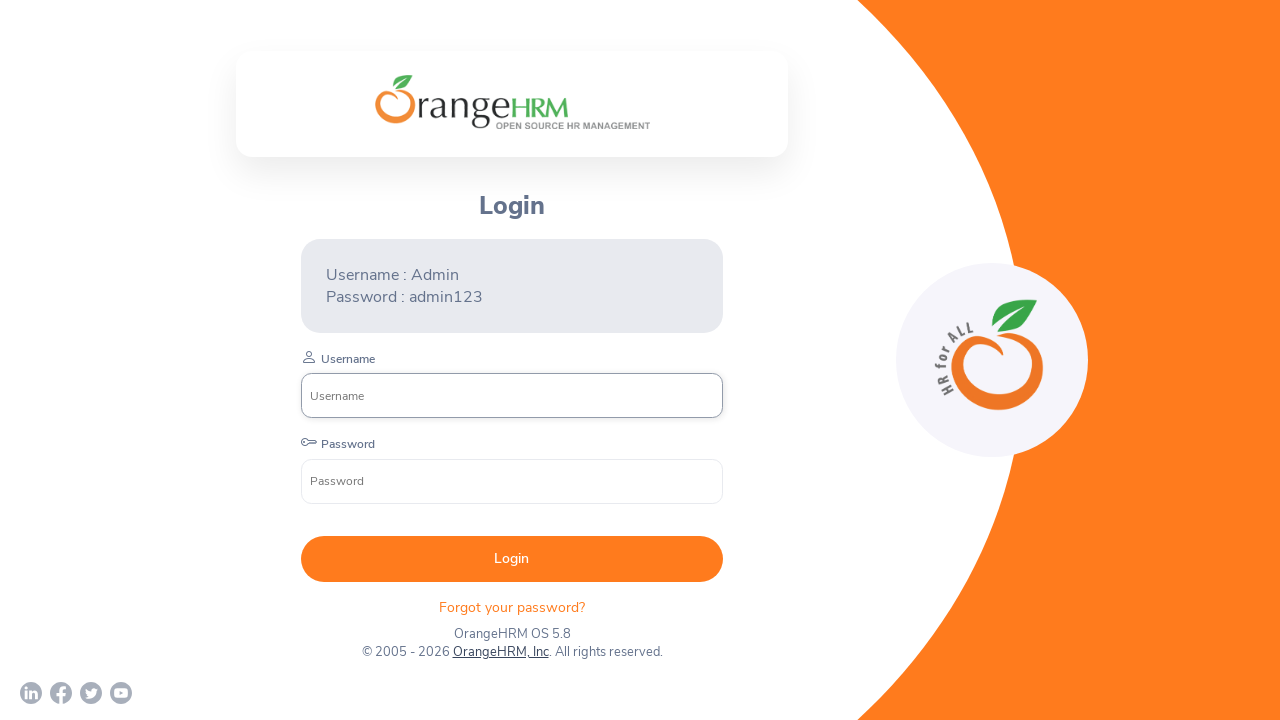

Verified Twitter link is present
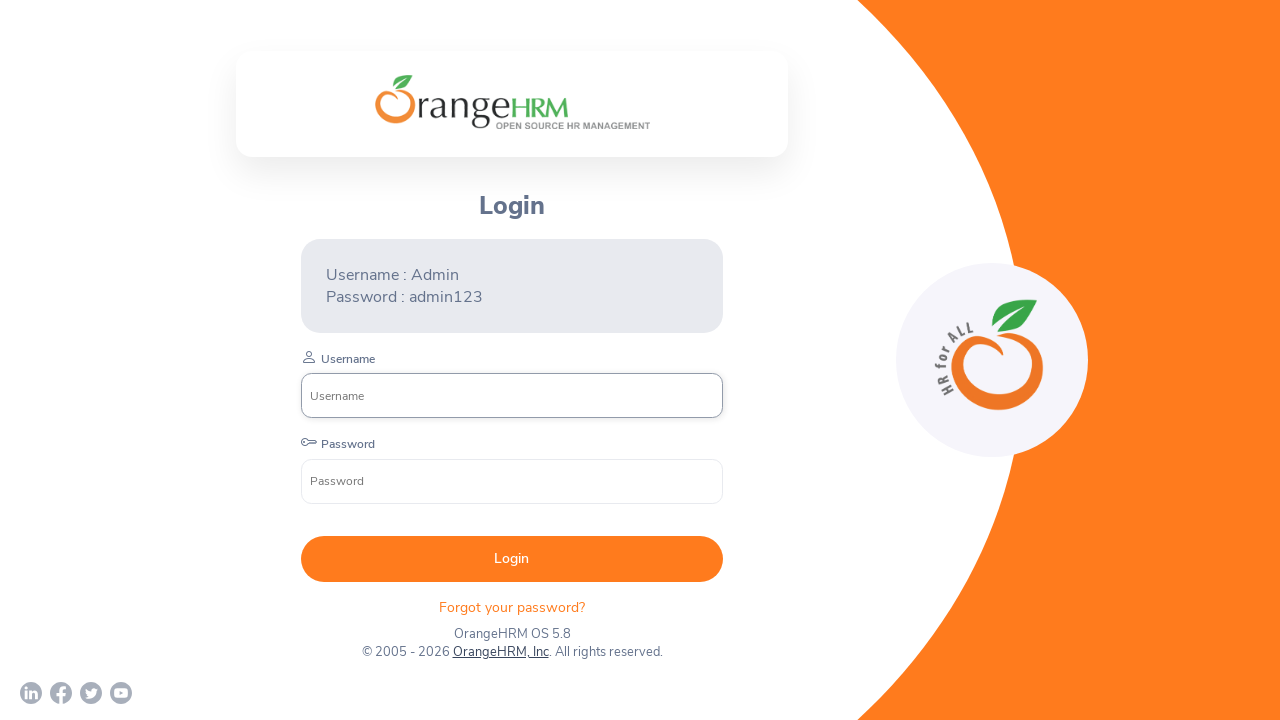

Verified YouTube link is present
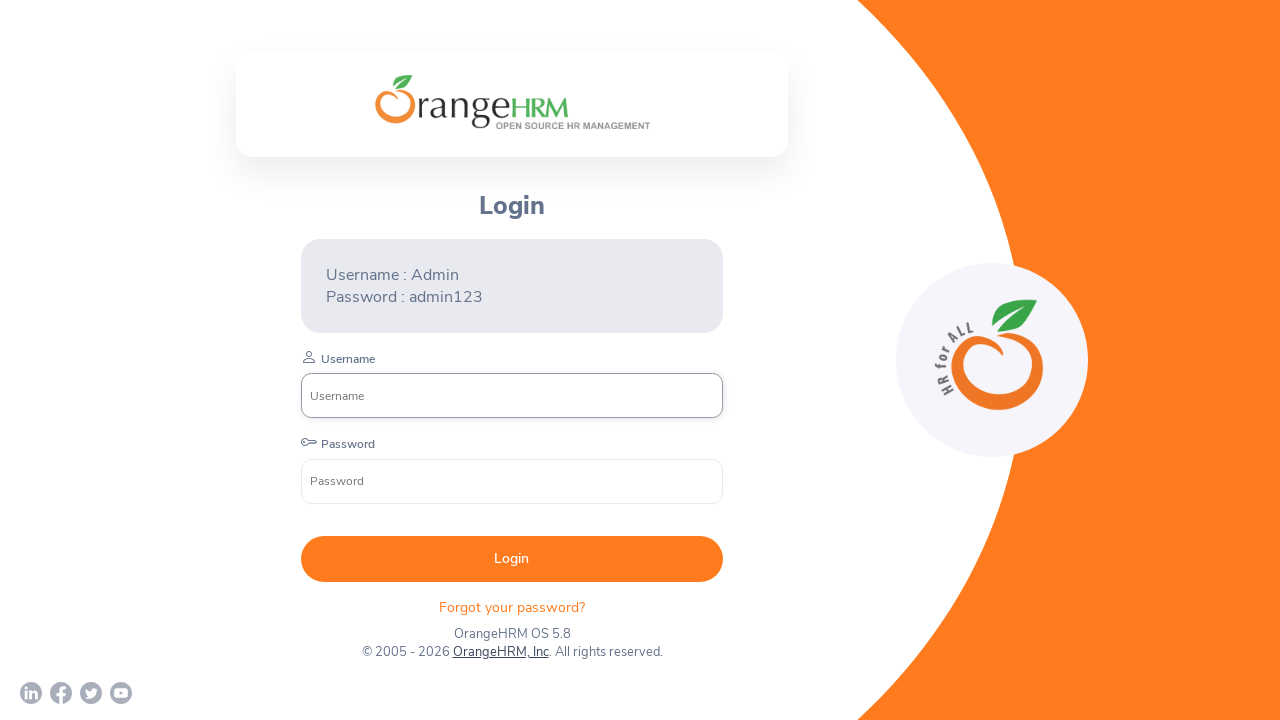

Verified LinkedIn link is present
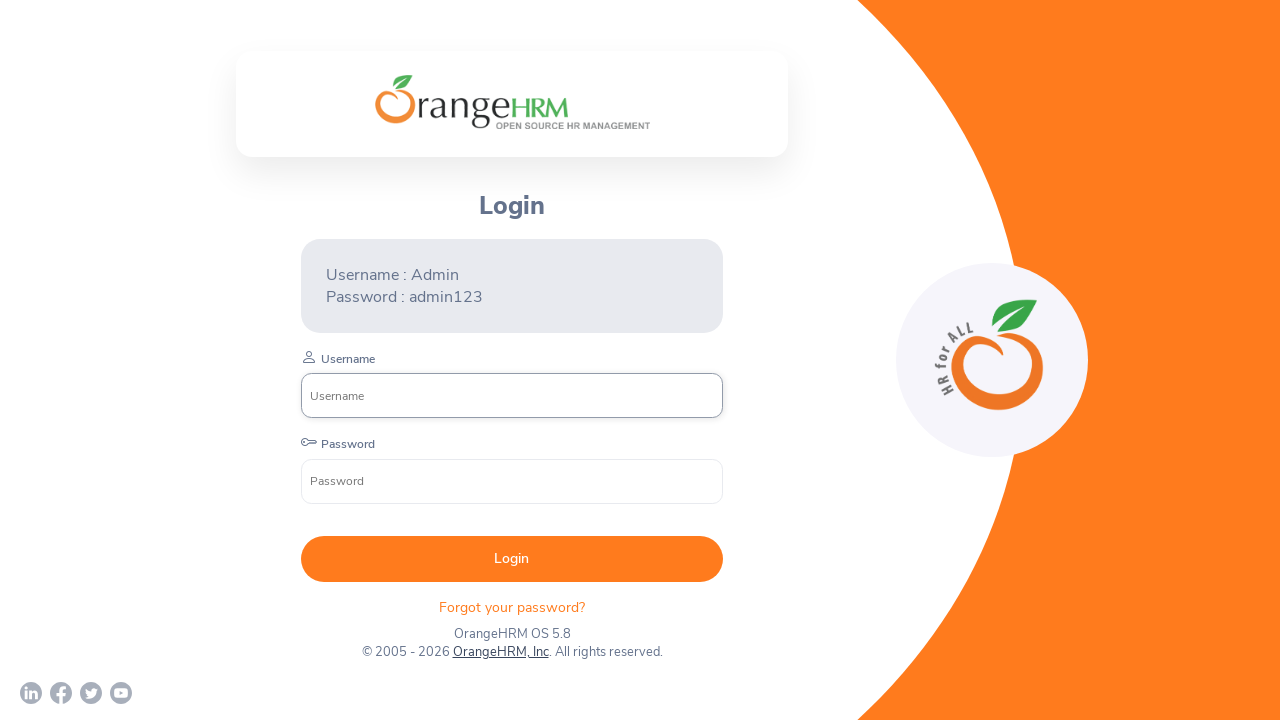

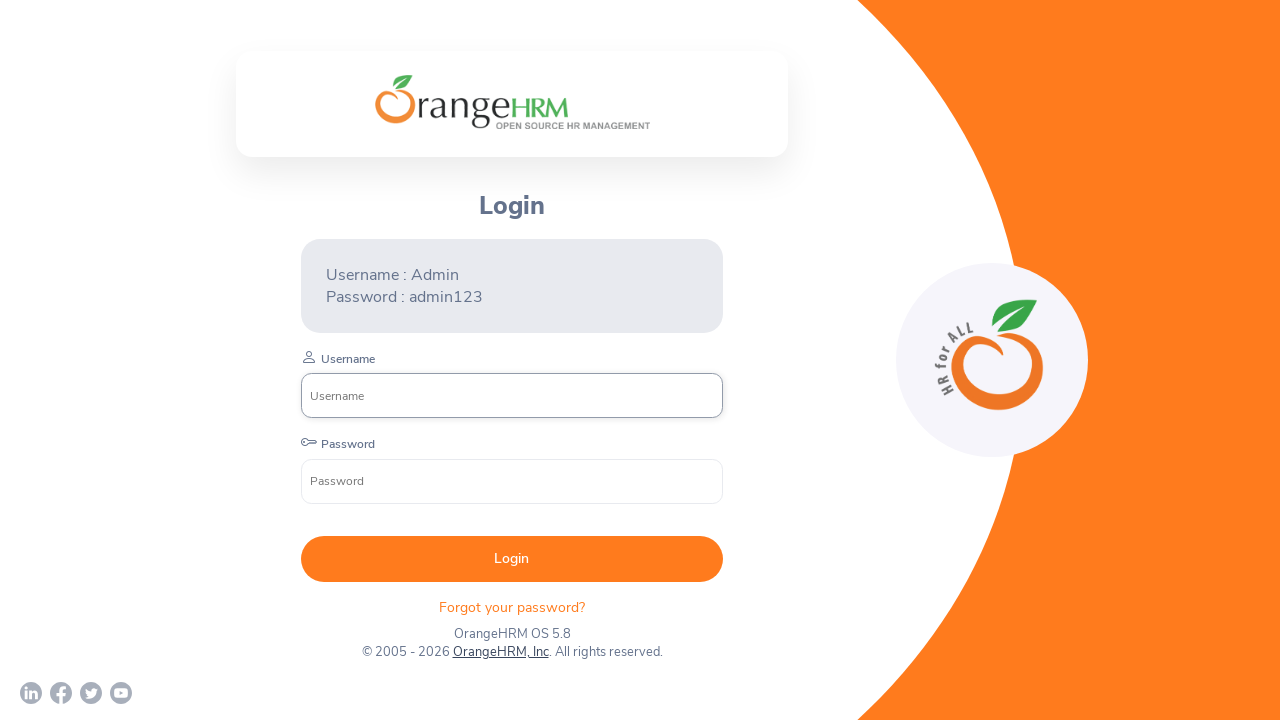